Clicks on the Sample App link from the main page and verifies the Sample App page loads

Starting URL: http://uitestingplayground.com/

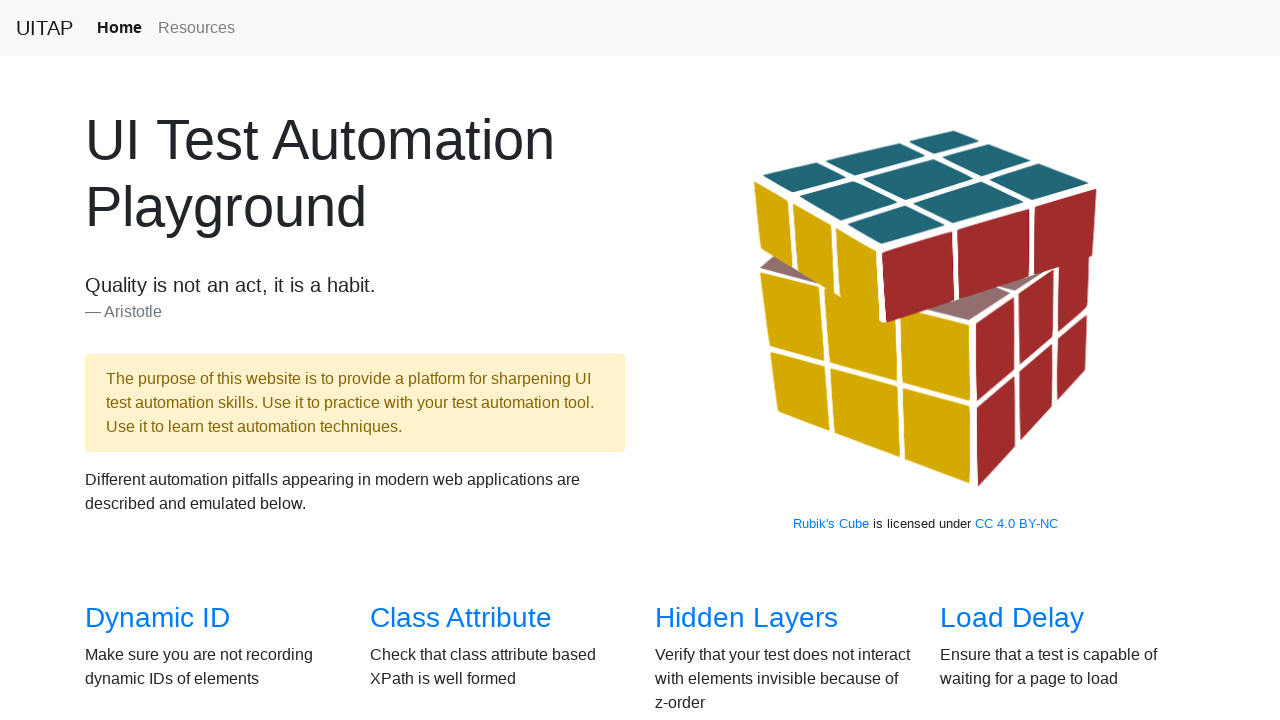

Navigated to main page at http://uitestingplayground.com/
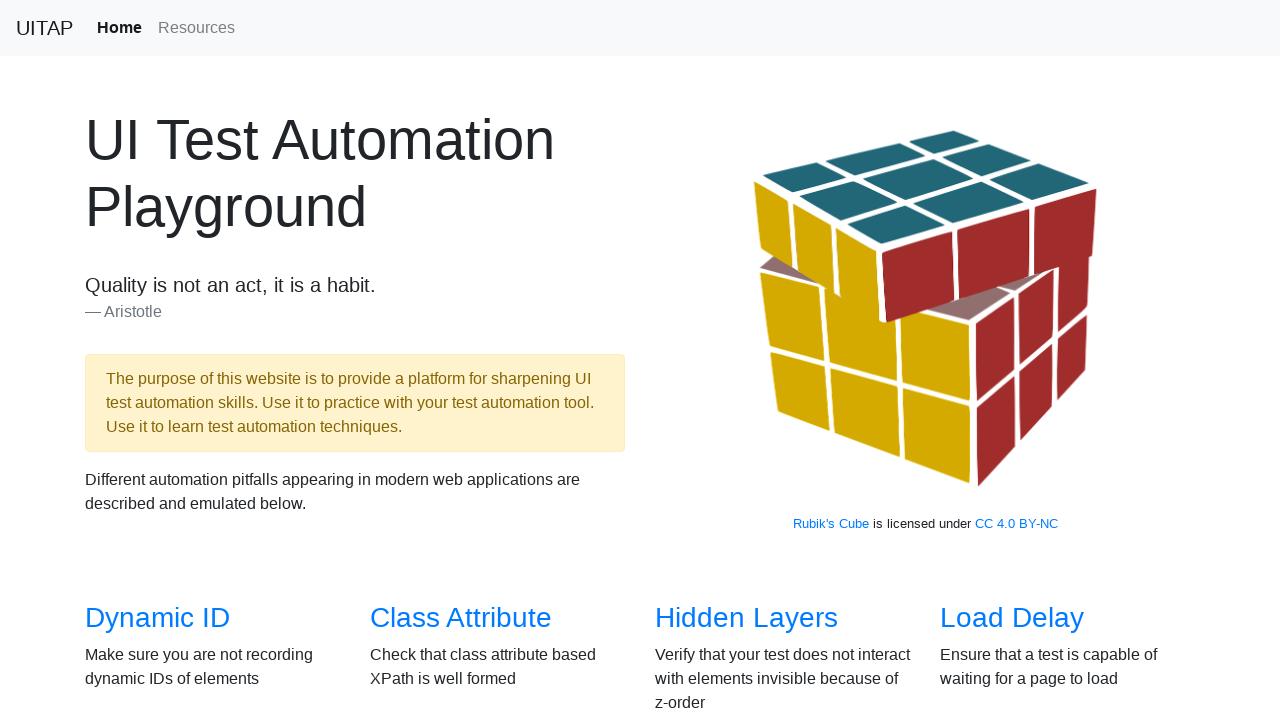

Clicked on the Sample App link at (446, 360) on a[href='/sampleapp']
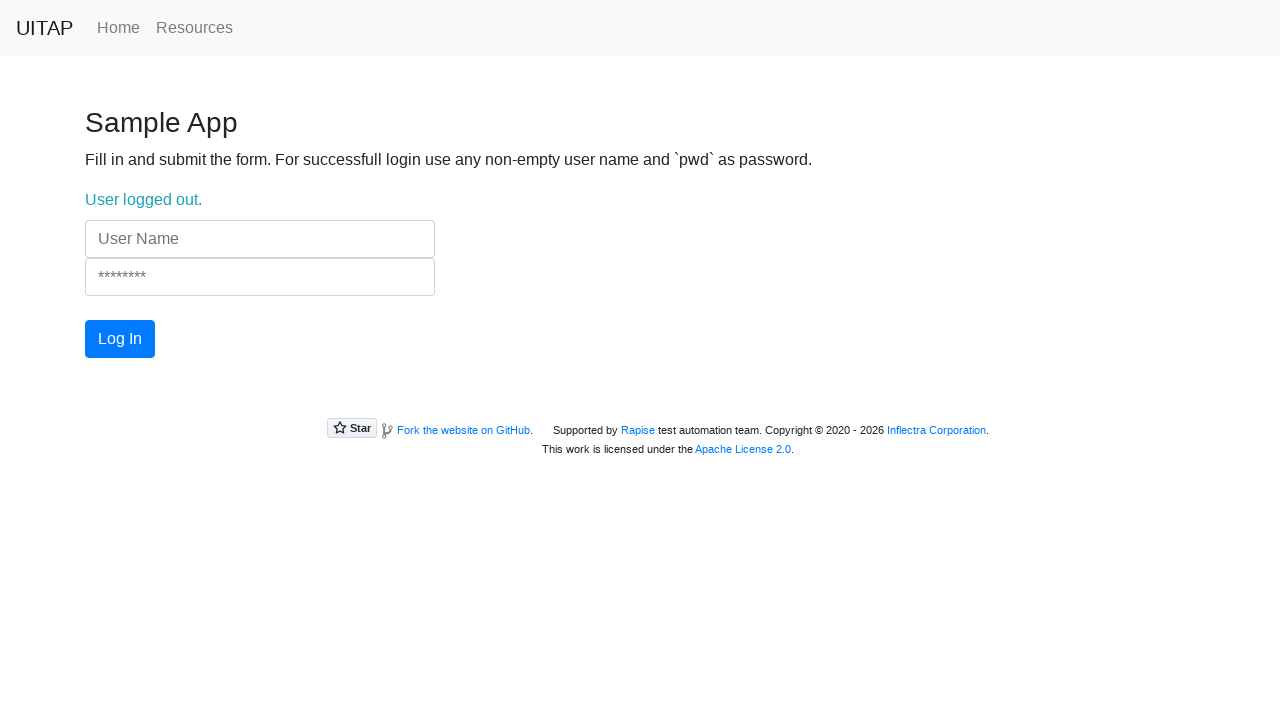

Sample App page loaded and title verified
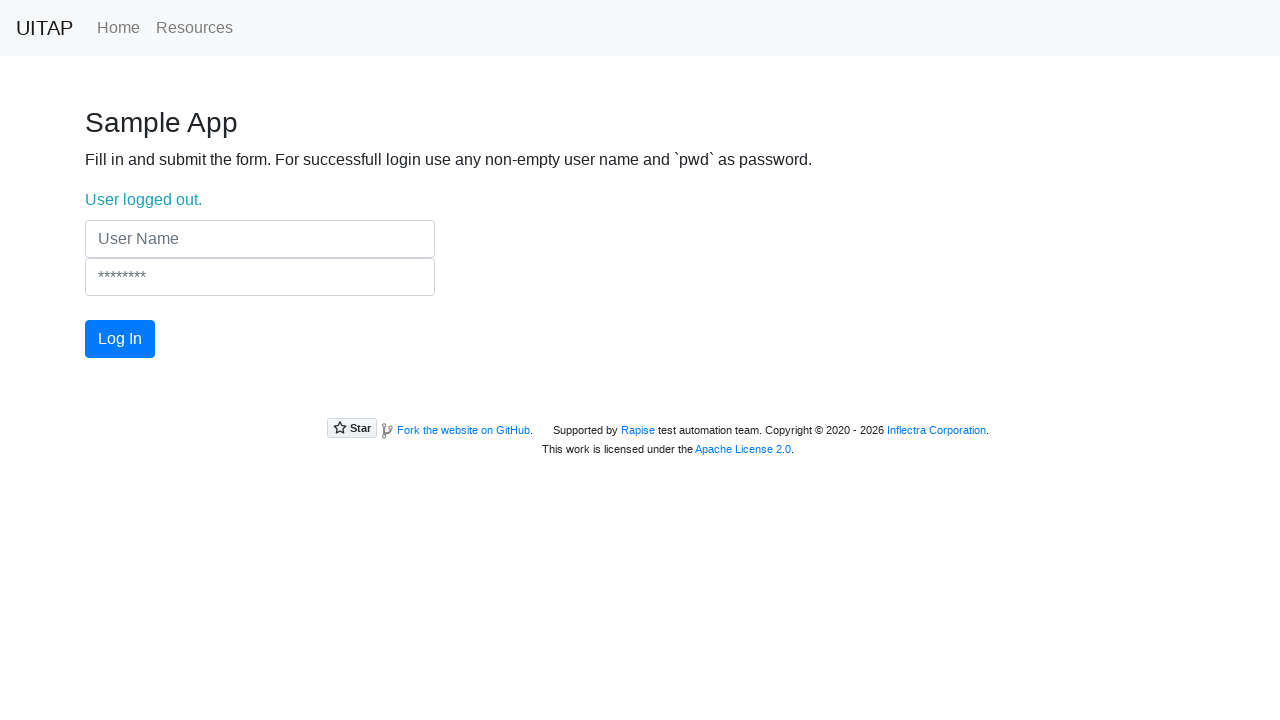

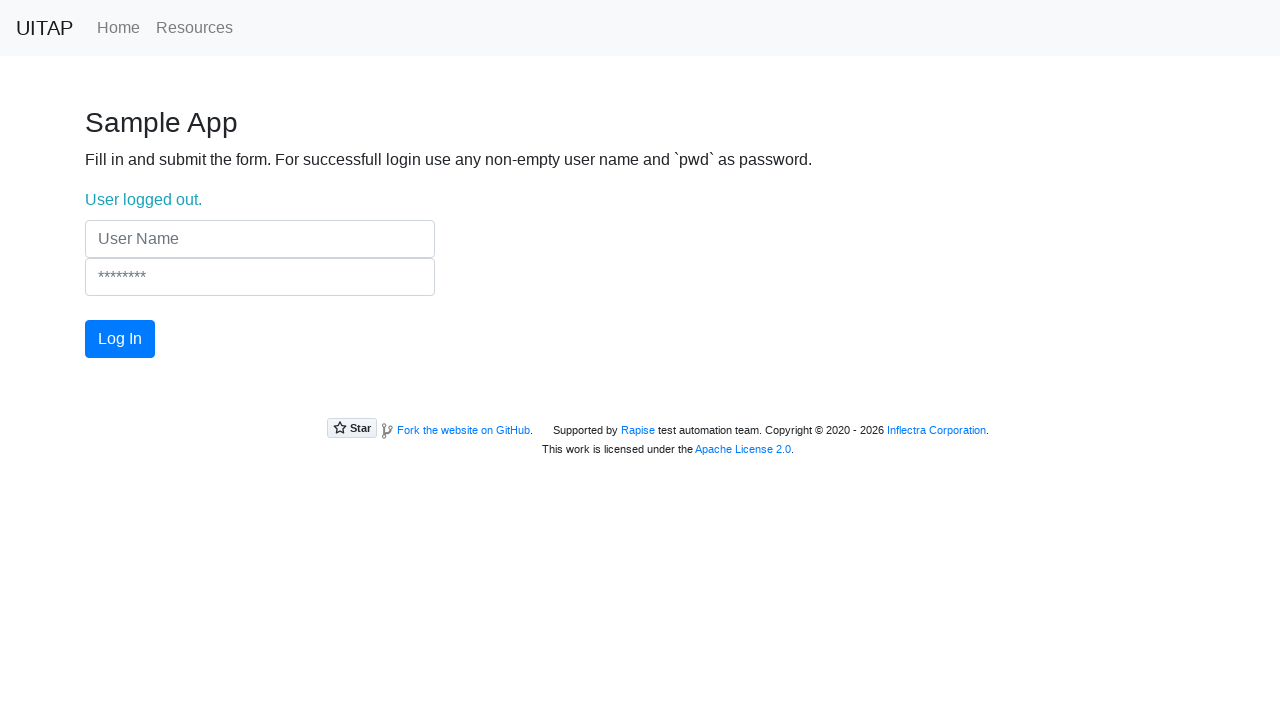